Navigates to W3Schools HTML tables page and performs scrolling actions to demonstrate page scrolling functionality

Starting URL: https://www.w3schools.com/html/html_tables.asp

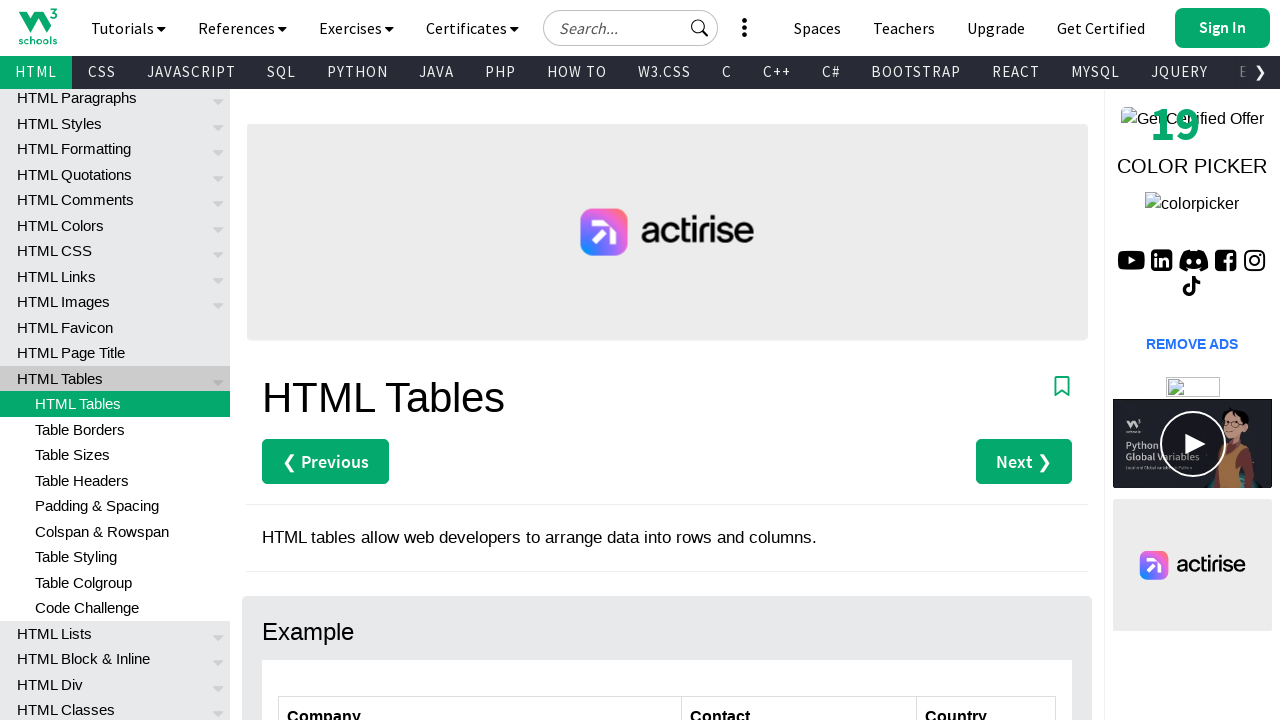

Waited for 'Table Rows' heading to load on W3Schools HTML tables page
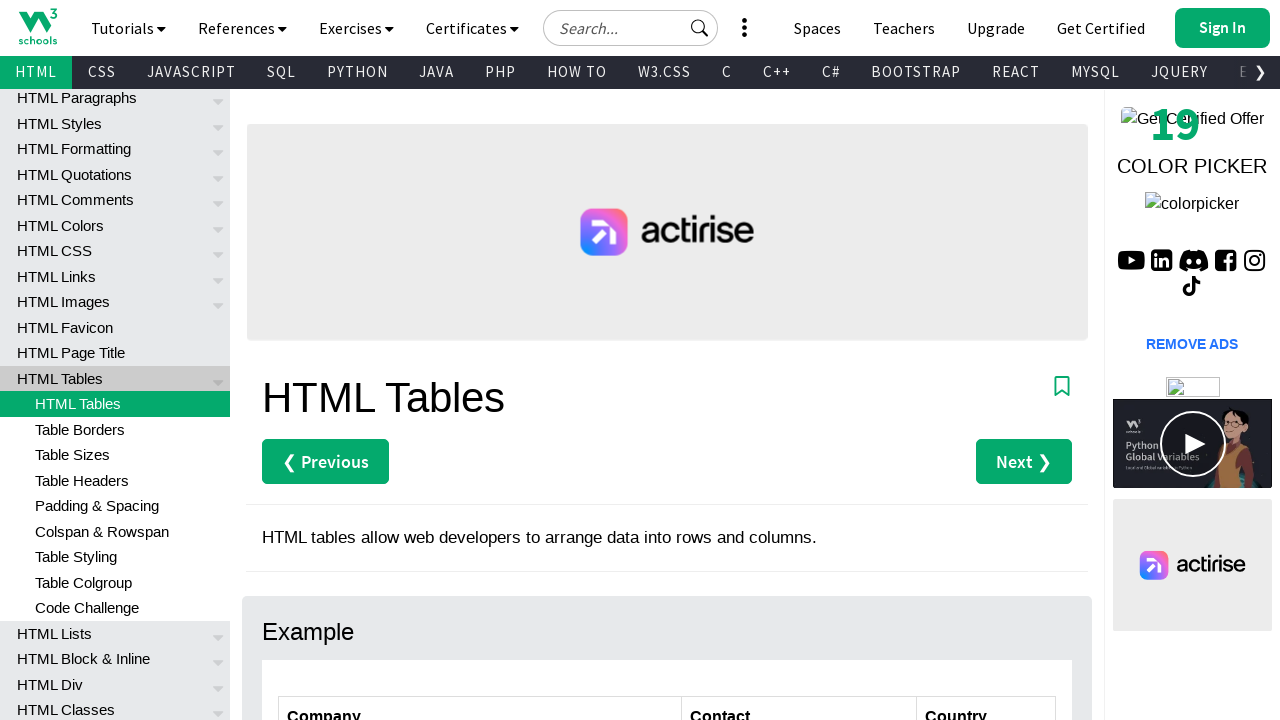

Scrolled to the bottom of the page
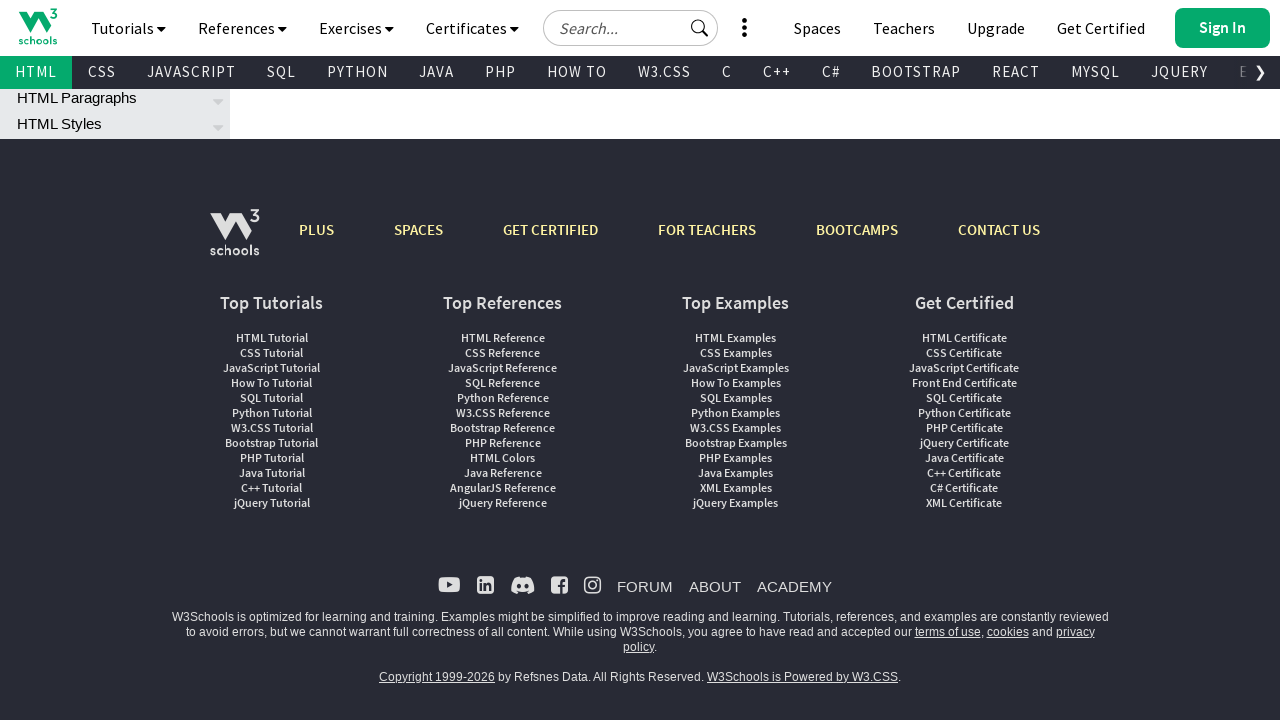

Waited 500ms for scroll animation to complete
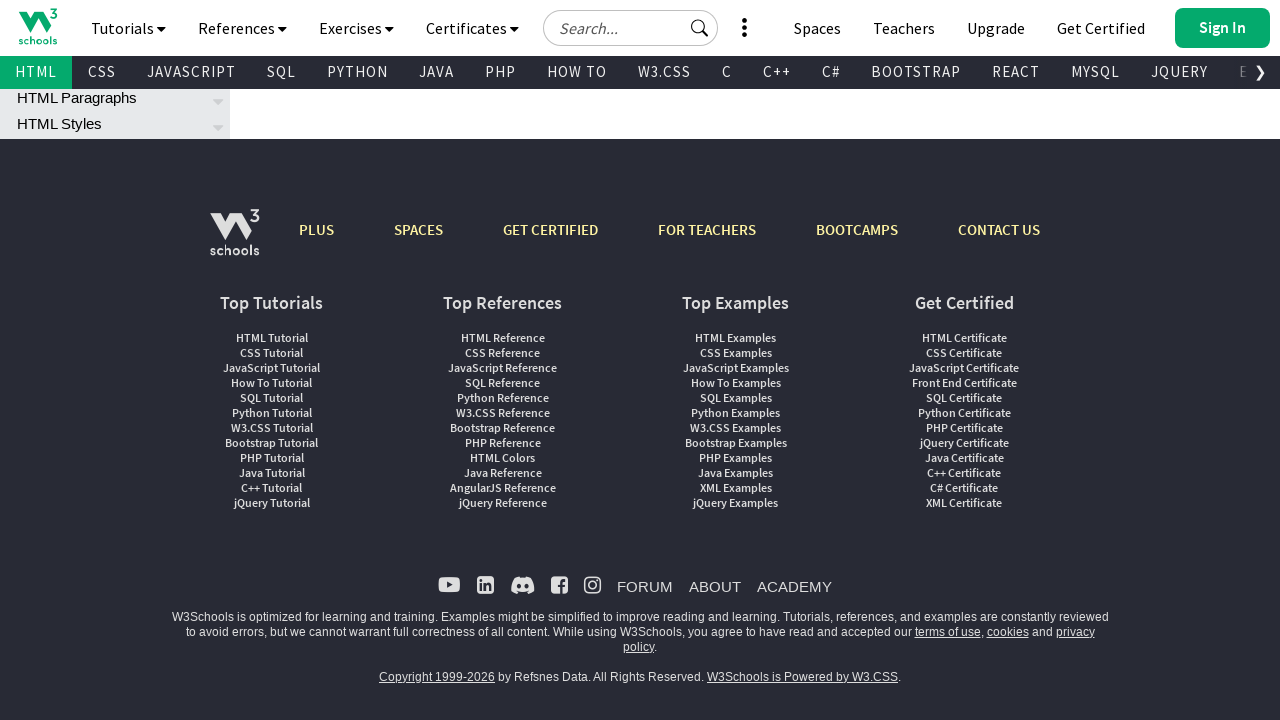

Scrolled back to the top of the page
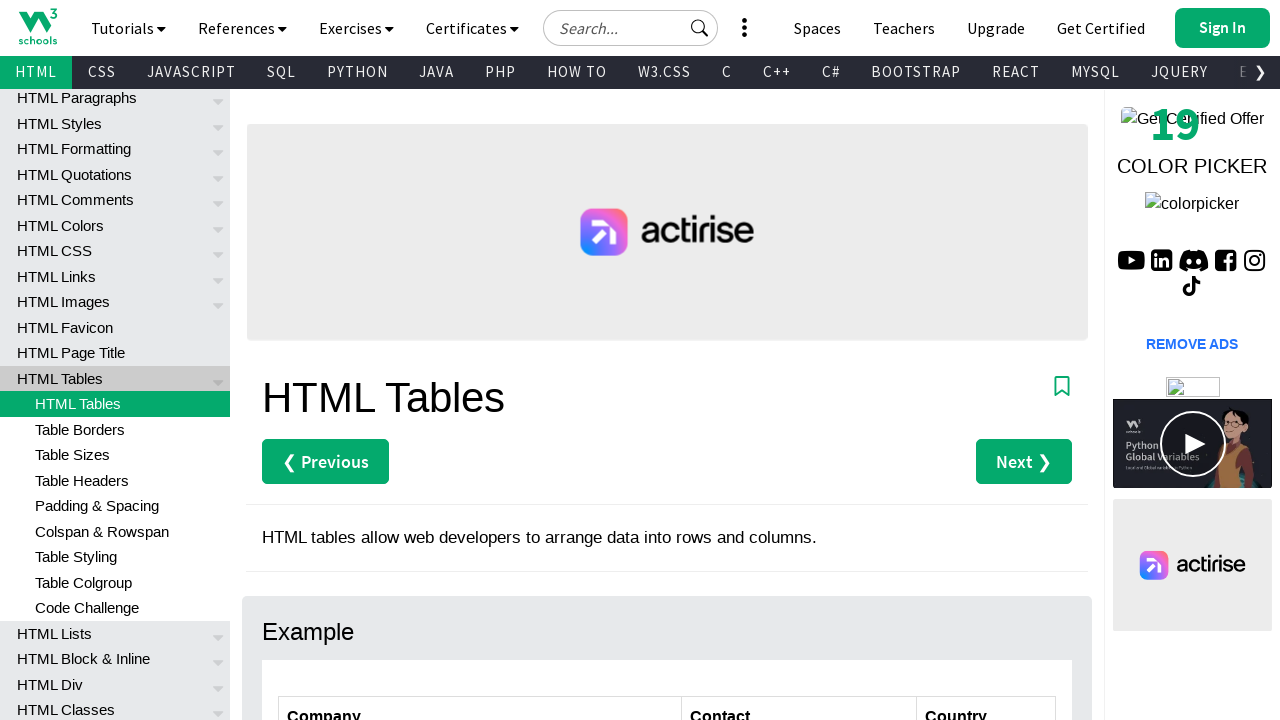

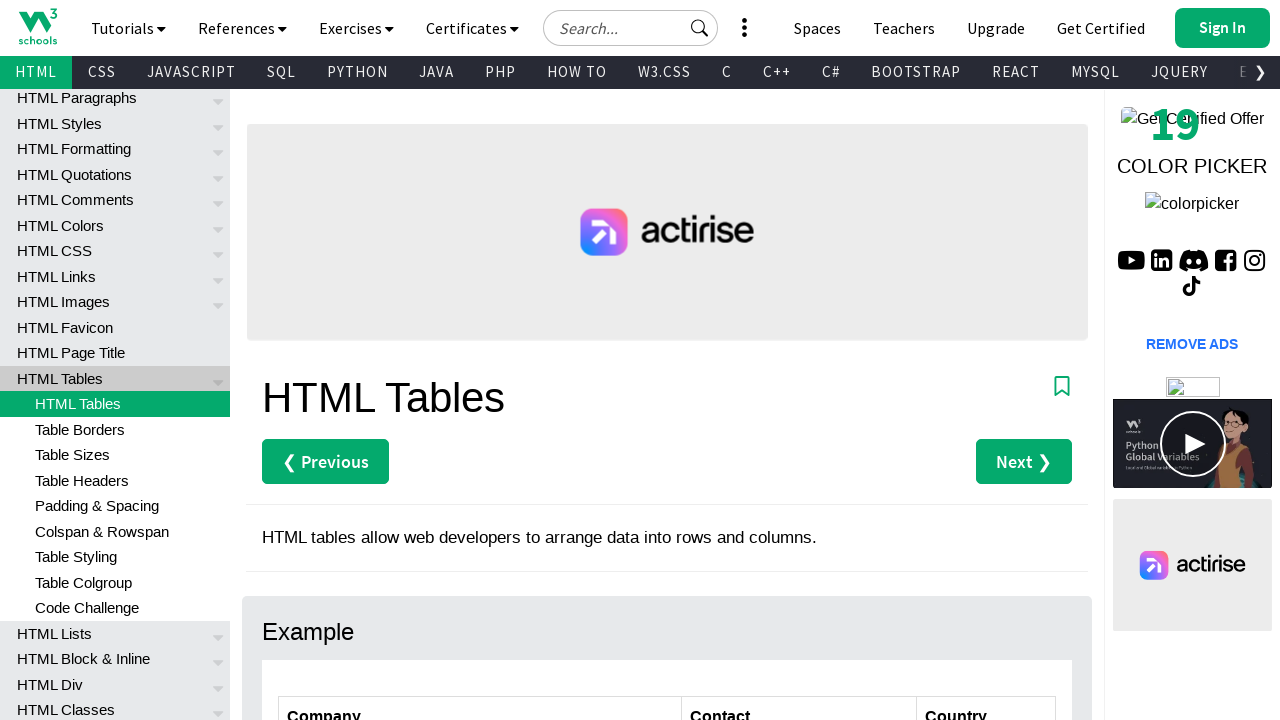